Tests various form interactions on a practice automation page including selecting radio buttons, filling text fields, using dropdown menus, clicking checkboxes, hiding elements, and handling JavaScript alerts.

Starting URL: https://www.rahulshettyacademy.com/AutomationPractice/

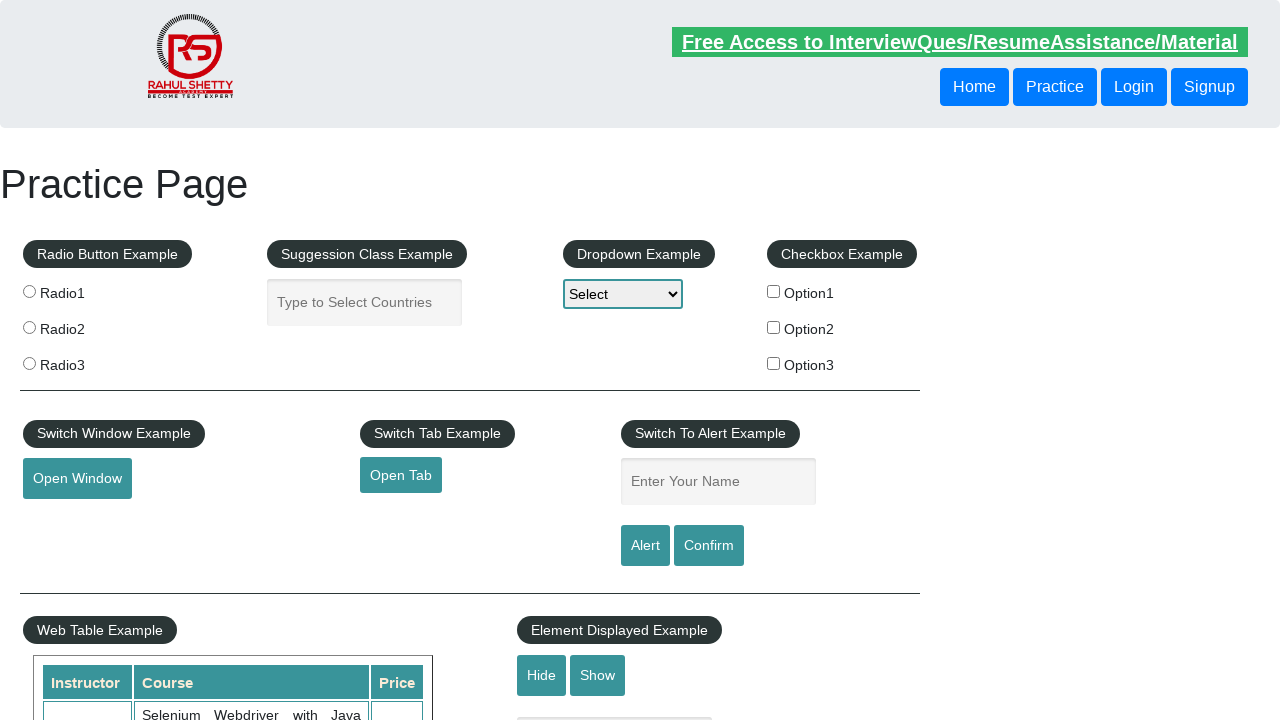

Selected radio button option 2 at (29, 327) on input[value='radio2']
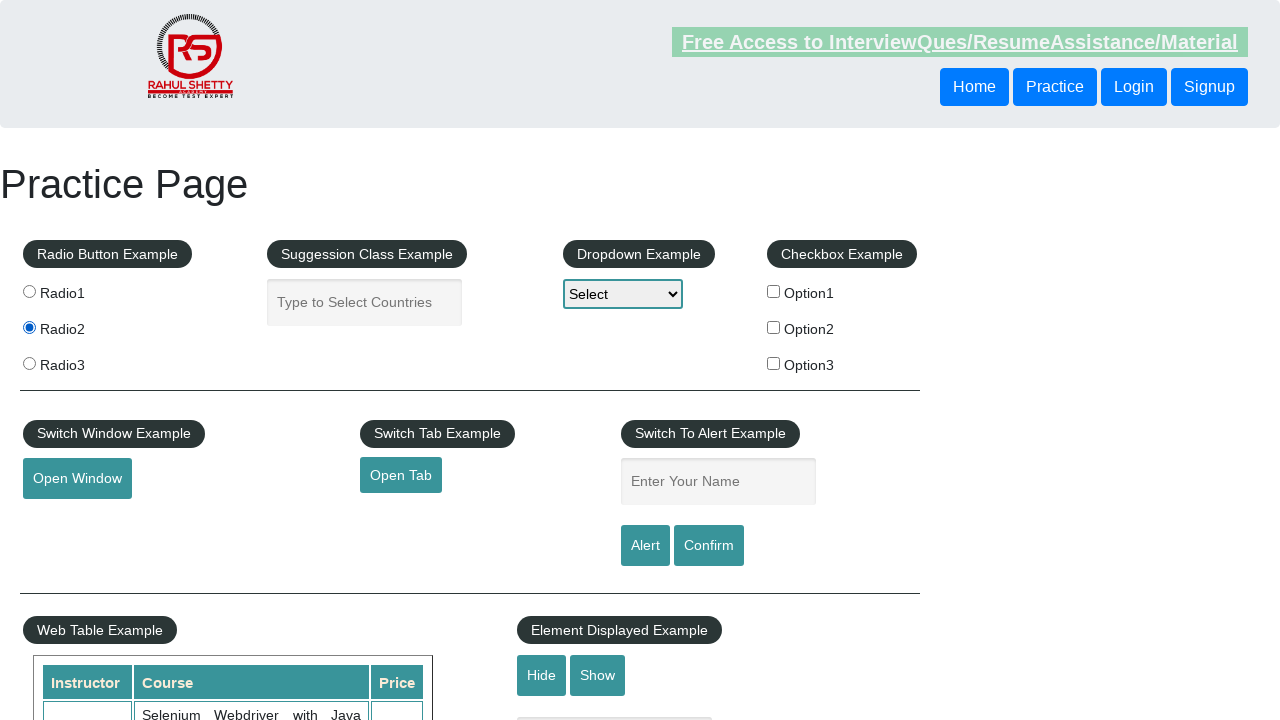

Filled autocomplete field with 'USA' on input#autocomplete
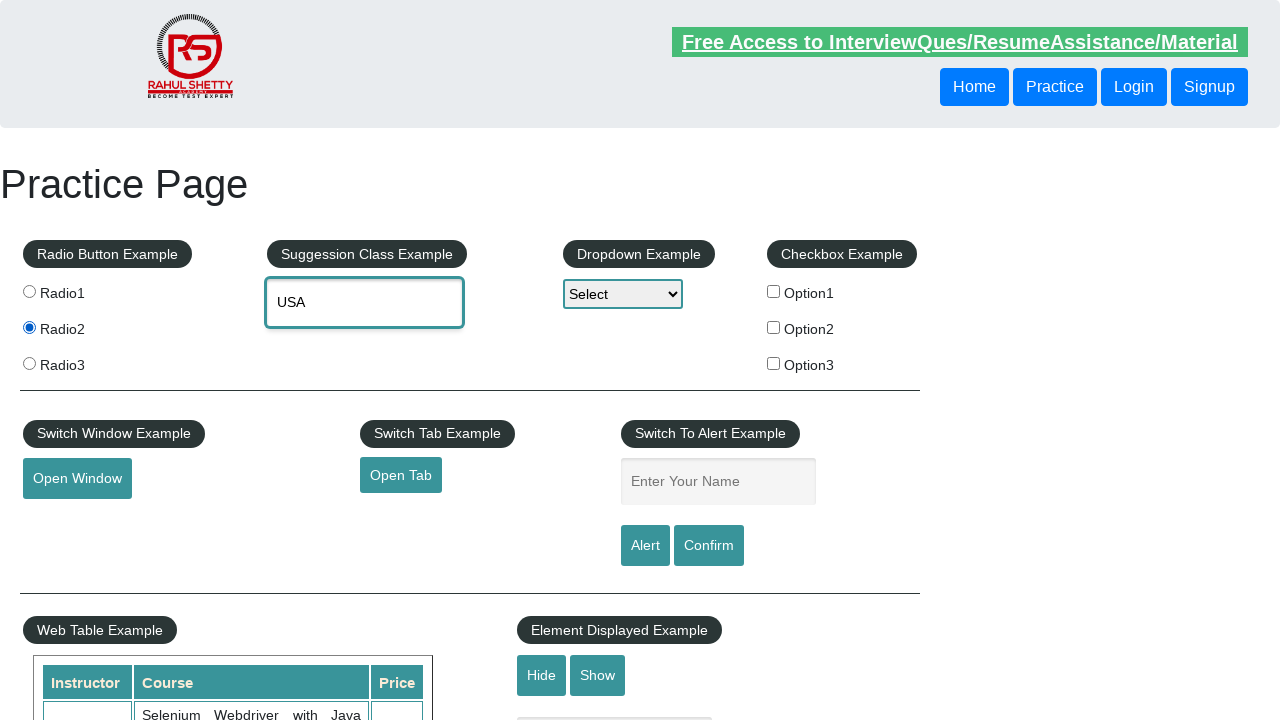

Selected dropdown option at index 2 on #dropdown-class-example
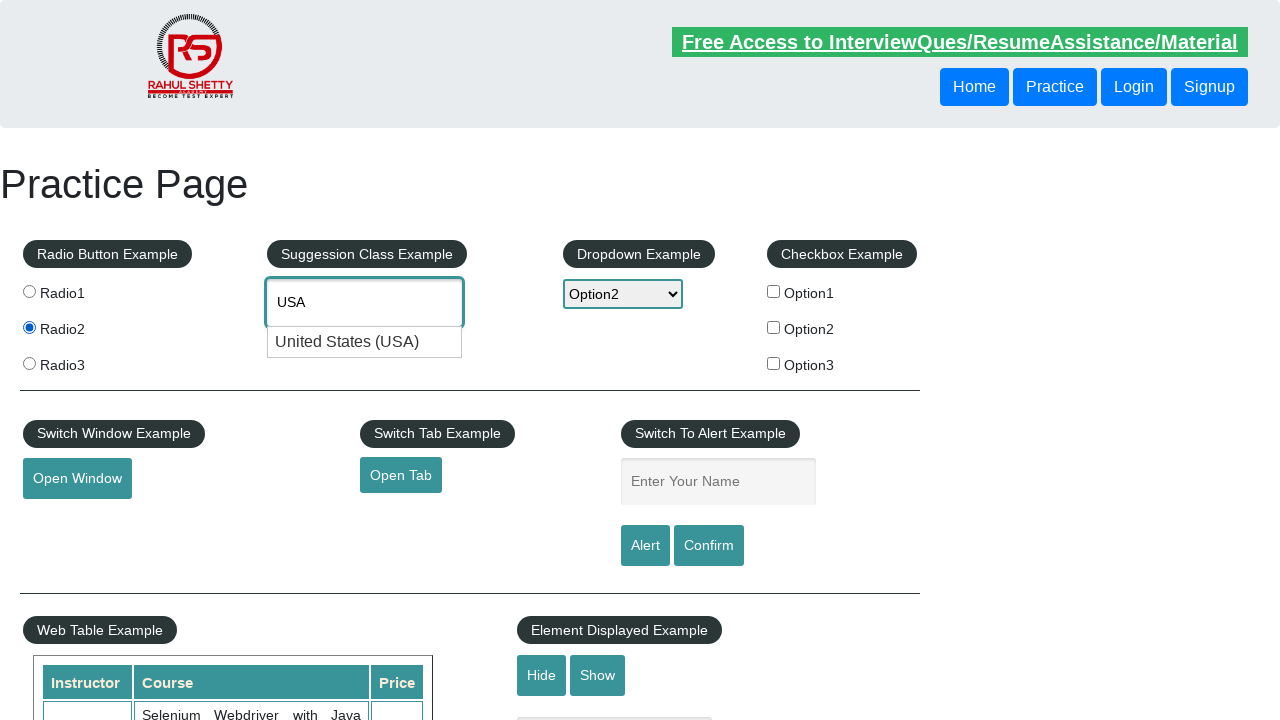

Clicked checkbox option 2 at (774, 327) on #checkBoxOption2
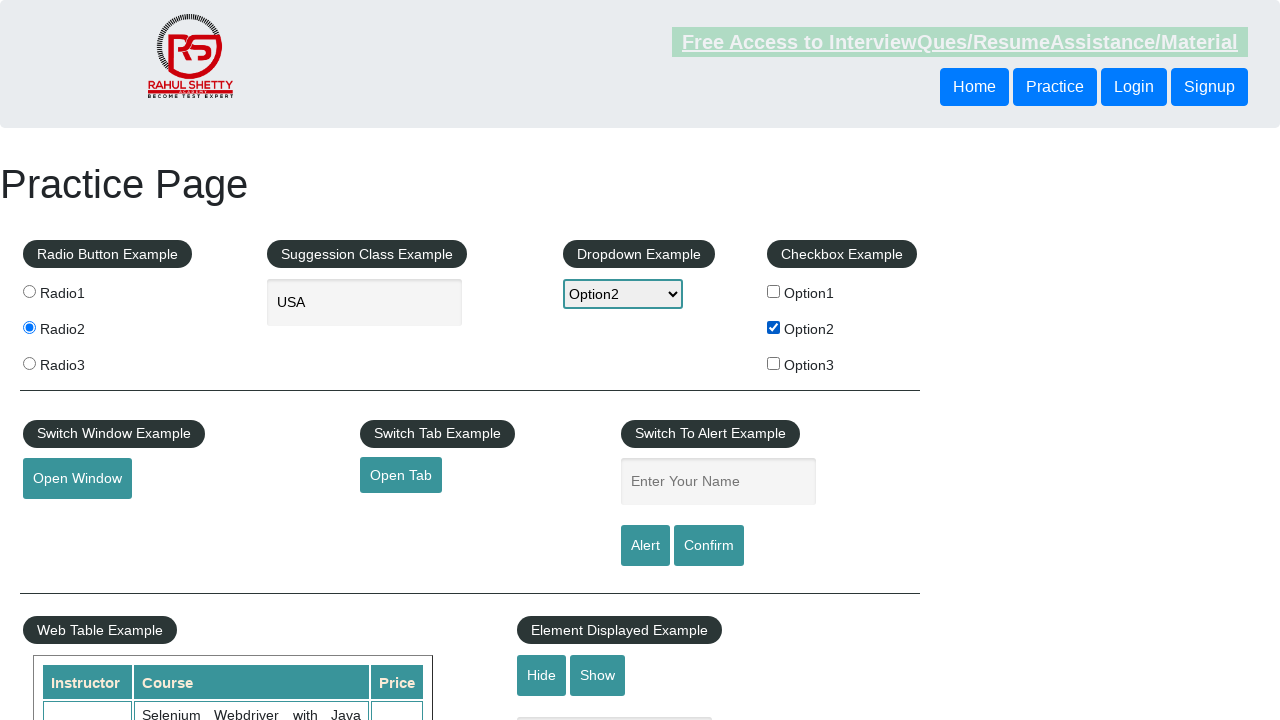

Filled name field with 'Jafry' on input#name
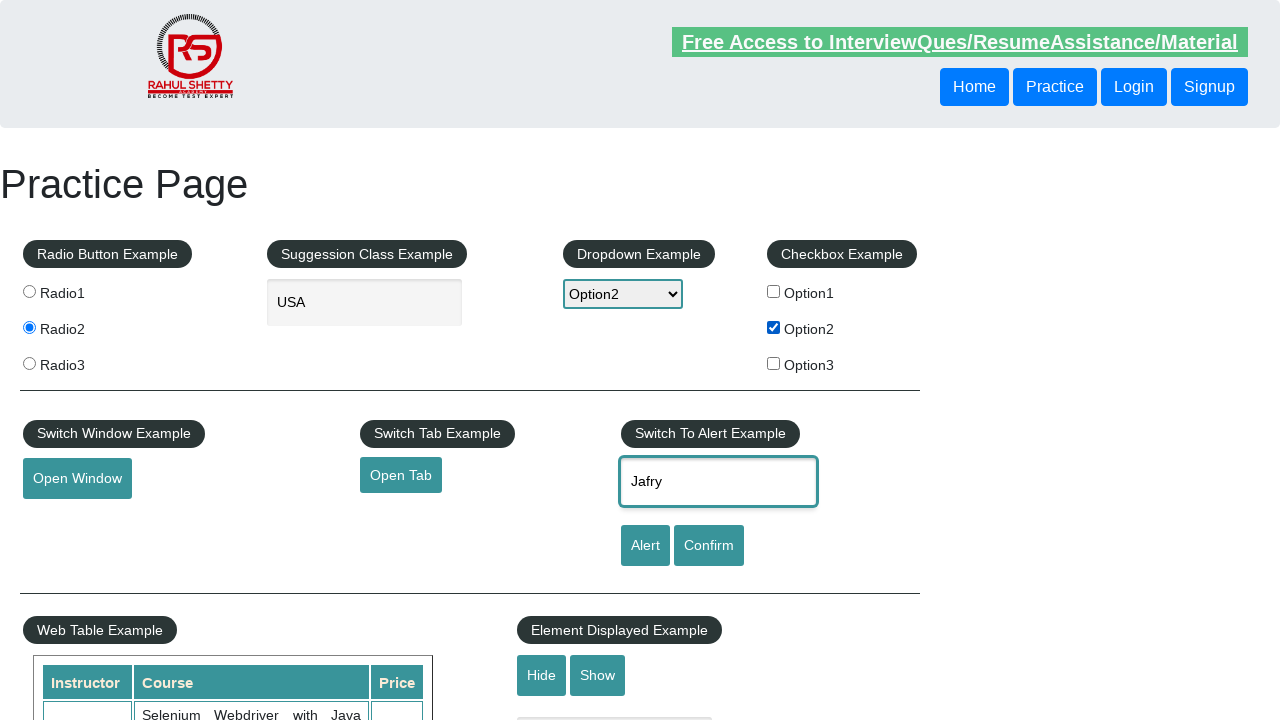

Clicked hide textbox button at (542, 675) on input#hide-textbox
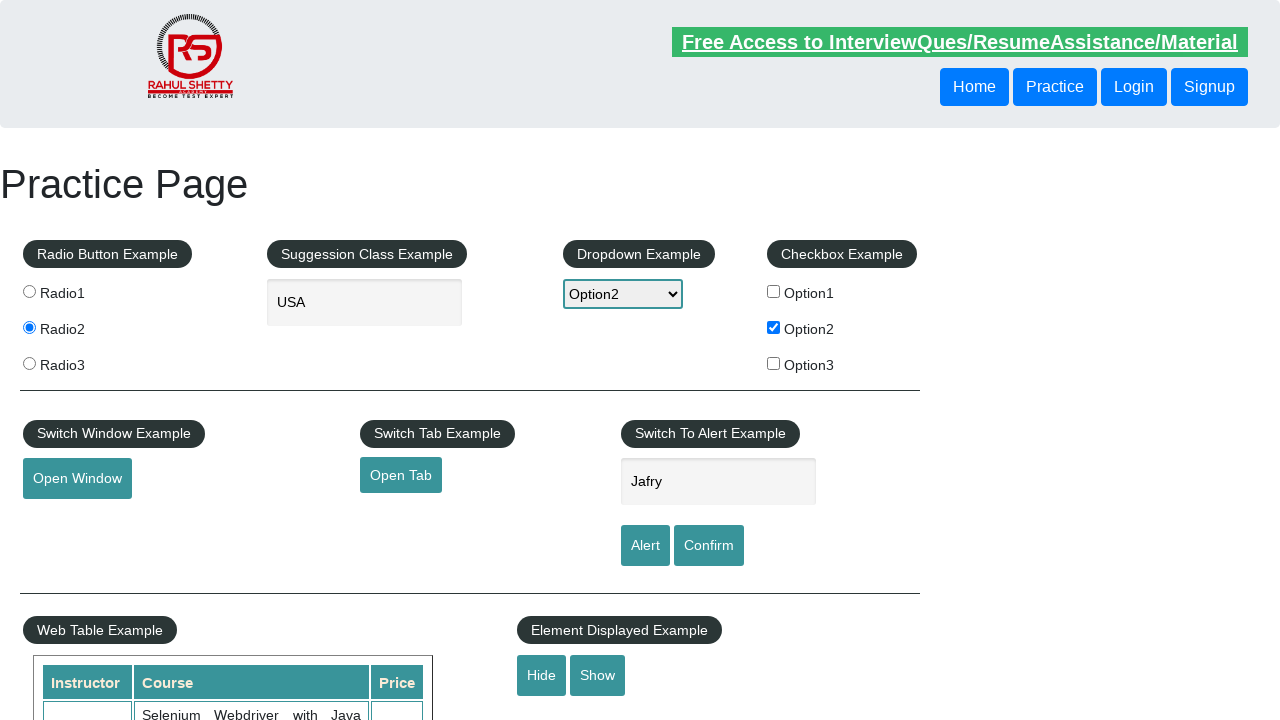

Clicked alert button at (645, 546) on input#alertbtn
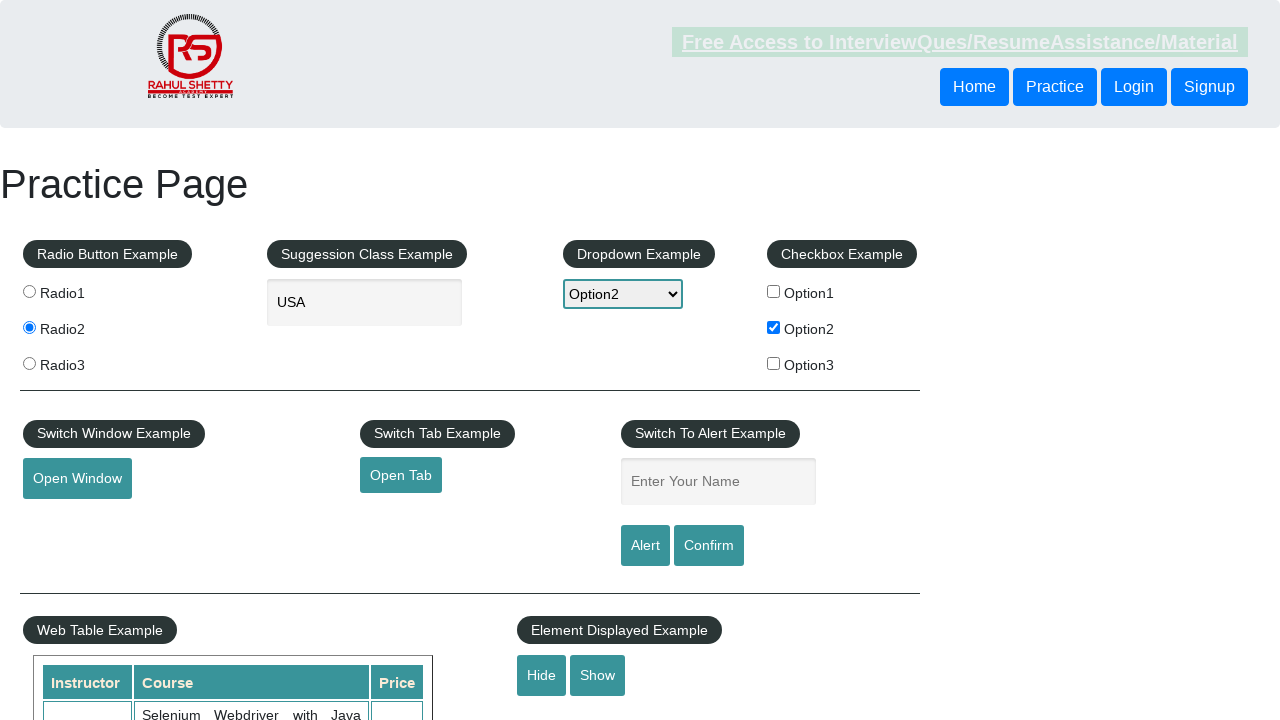

Clicked alert button and accepted JavaScript alert dialog at (645, 546) on input#alertbtn
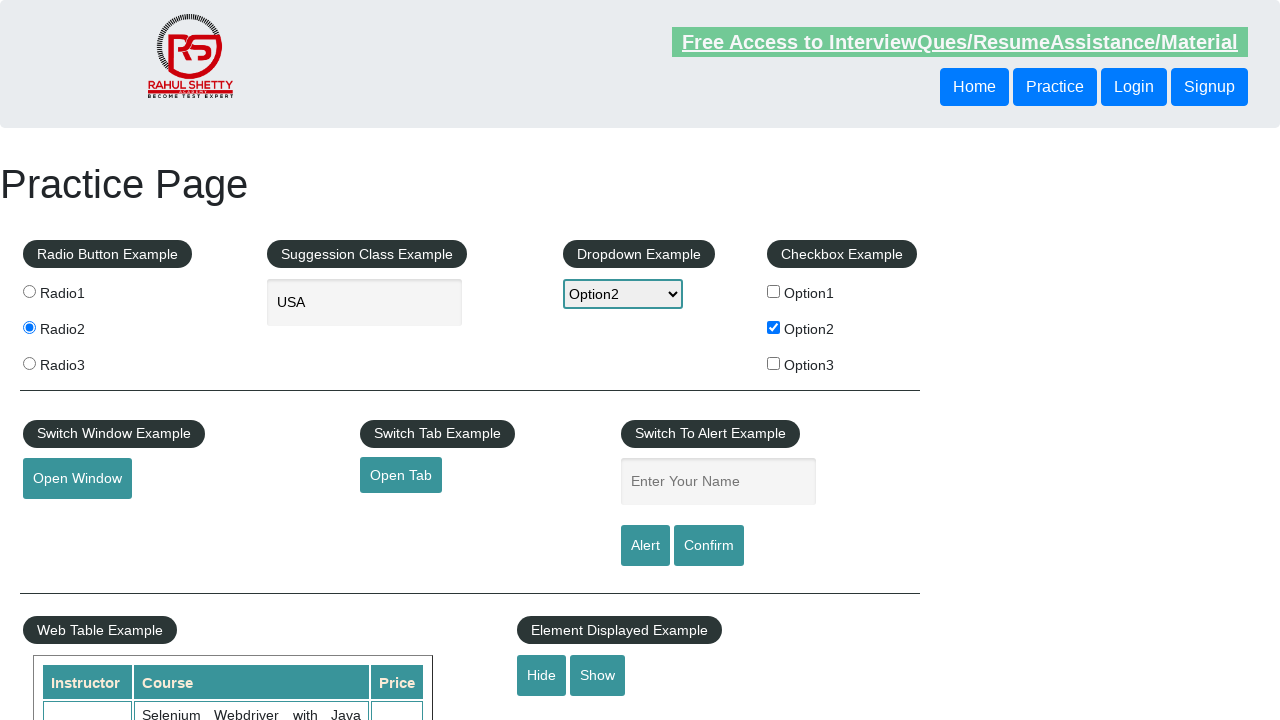

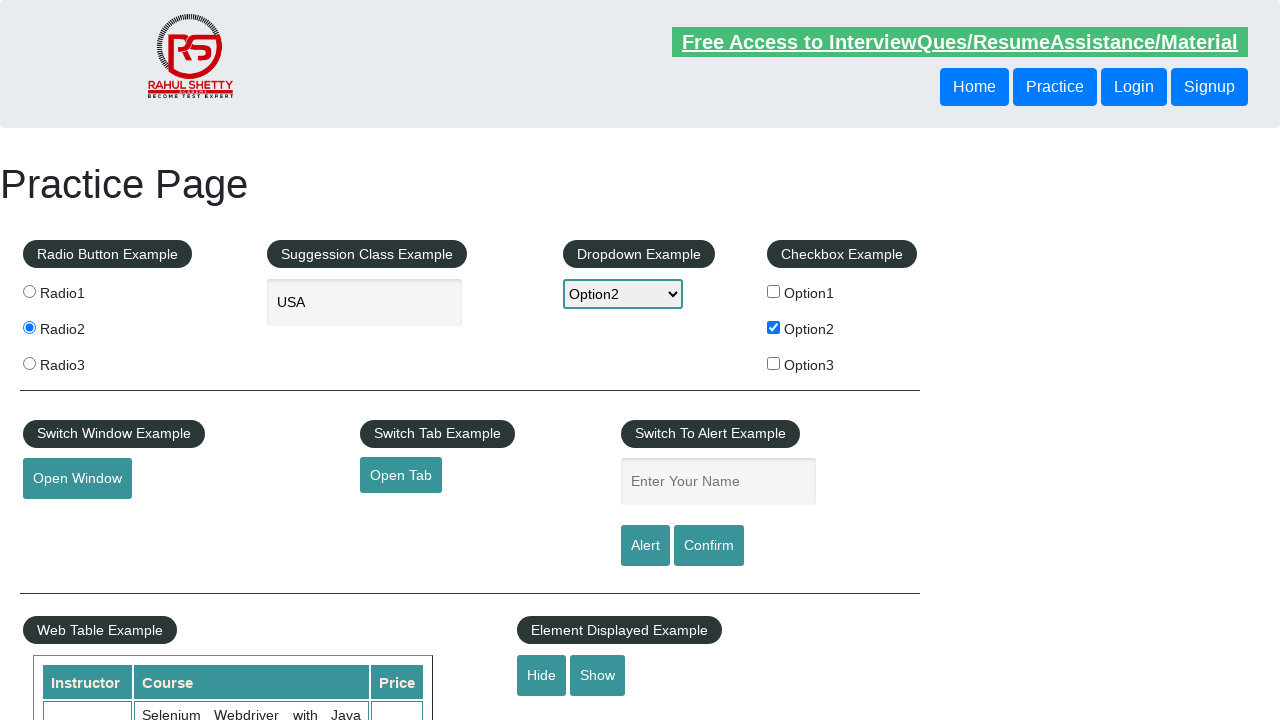